Verifies that the forgot password link is displayed on the login page

Starting URL: https://opensource-demo.orangehrmlive.com/web/index.php/auth/login

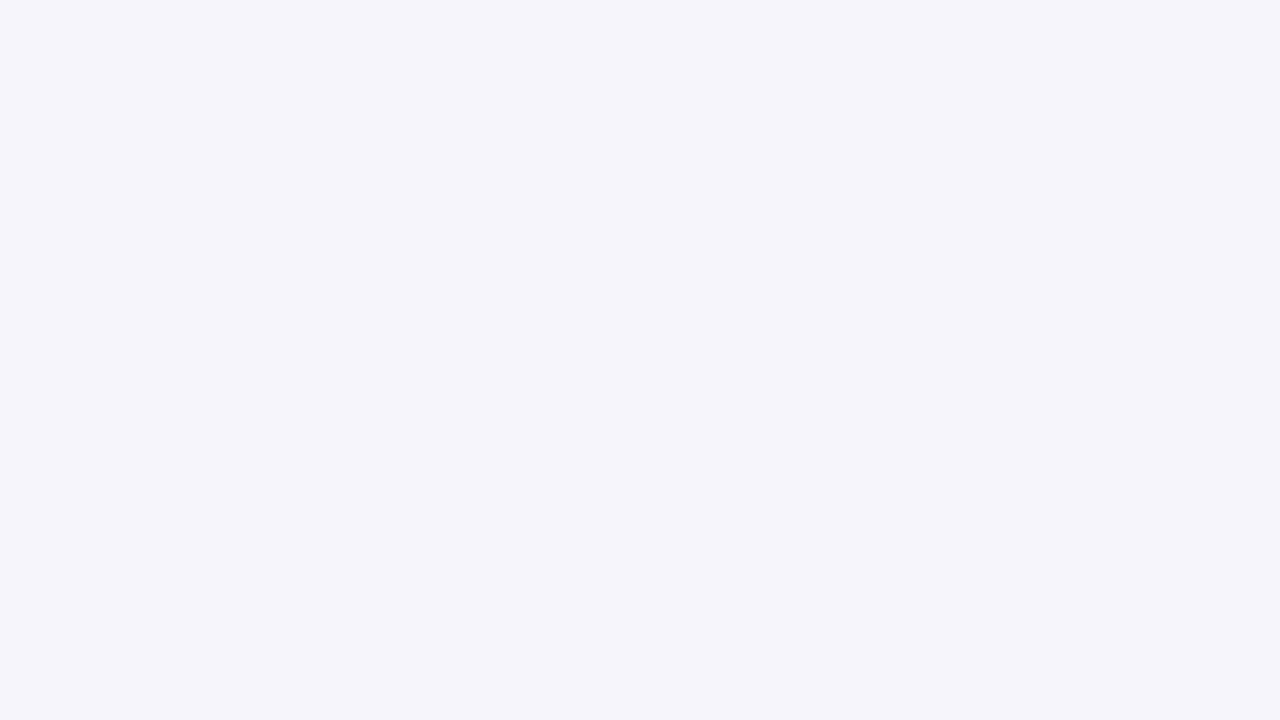

Checked if forgot password link is visible on login page
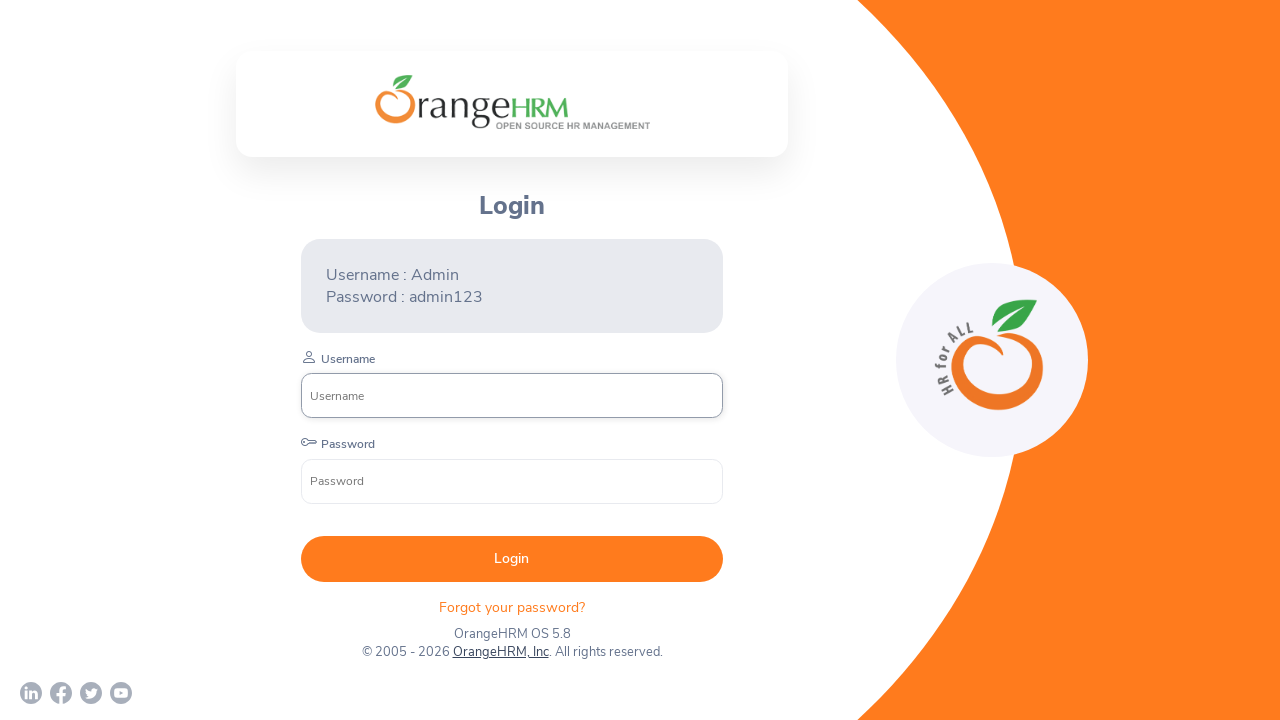

Forgot password link visibility status: True
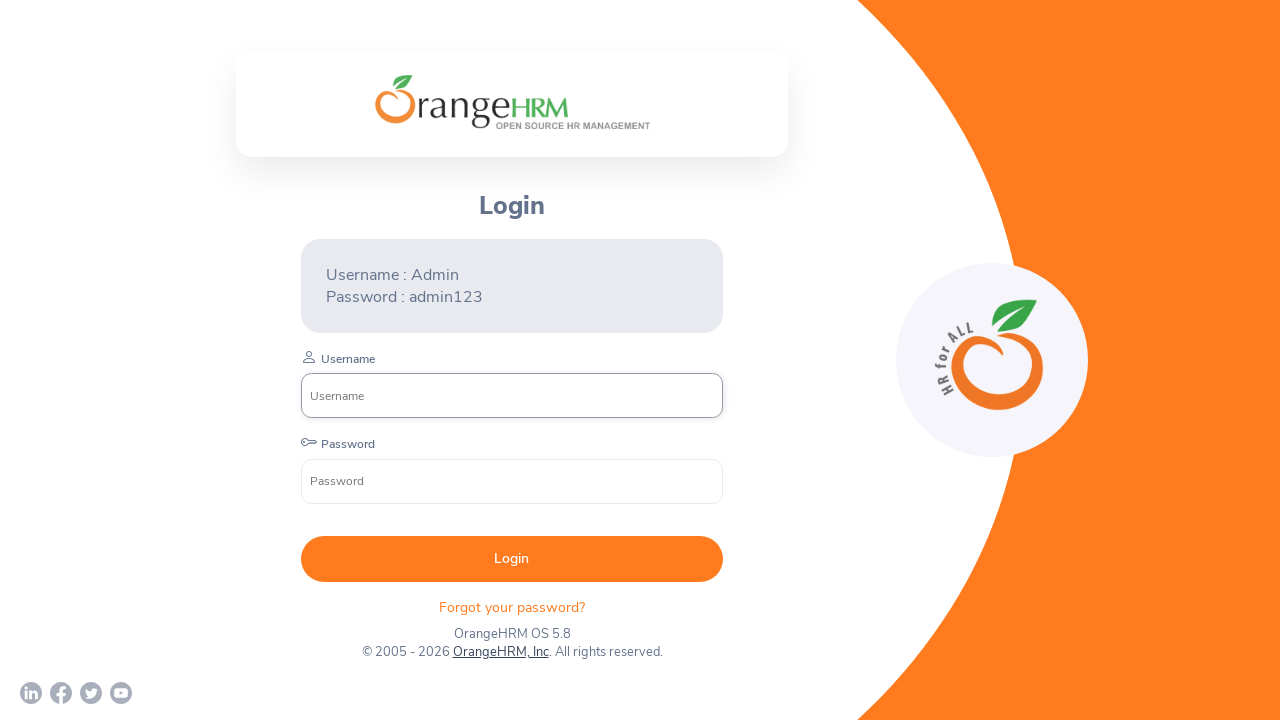

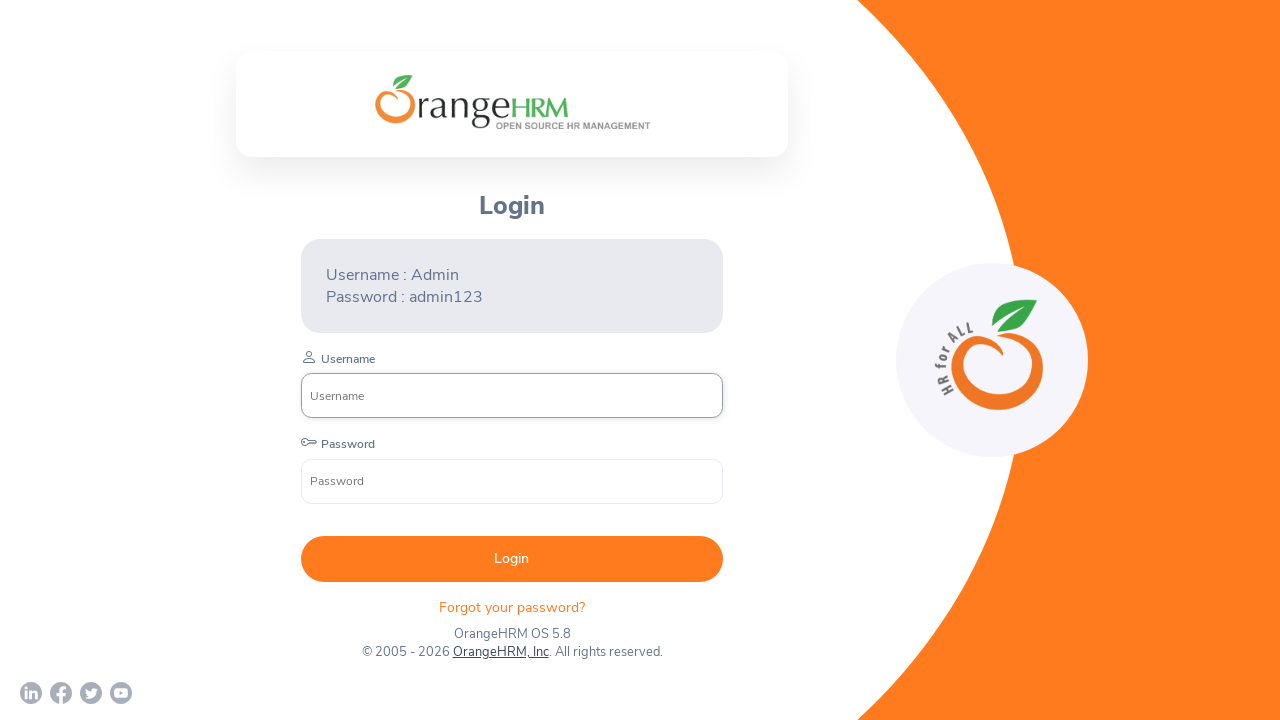